Tests filtering products by clicking the Monitors category and verifying that exactly 2 monitor products are displayed

Starting URL: https://demoblaze.com/

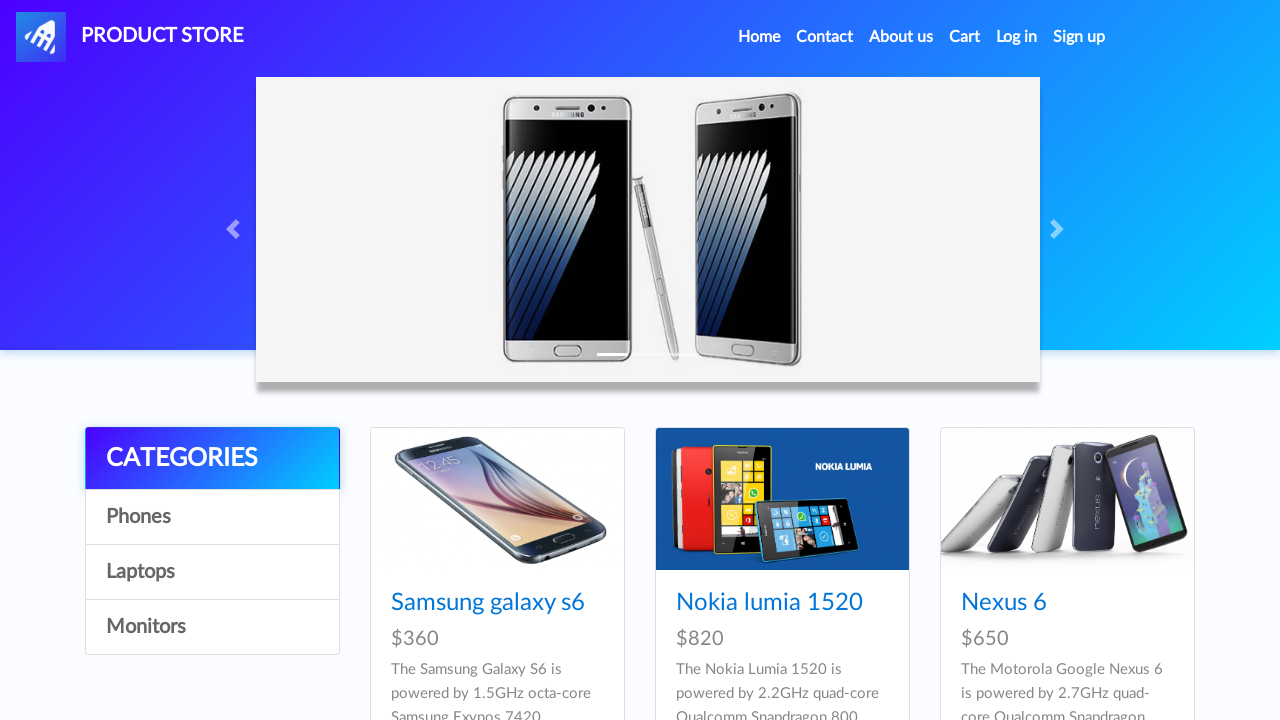

Clicked on Monitors category link at (212, 627) on [onclick="byCat('monitor')"]
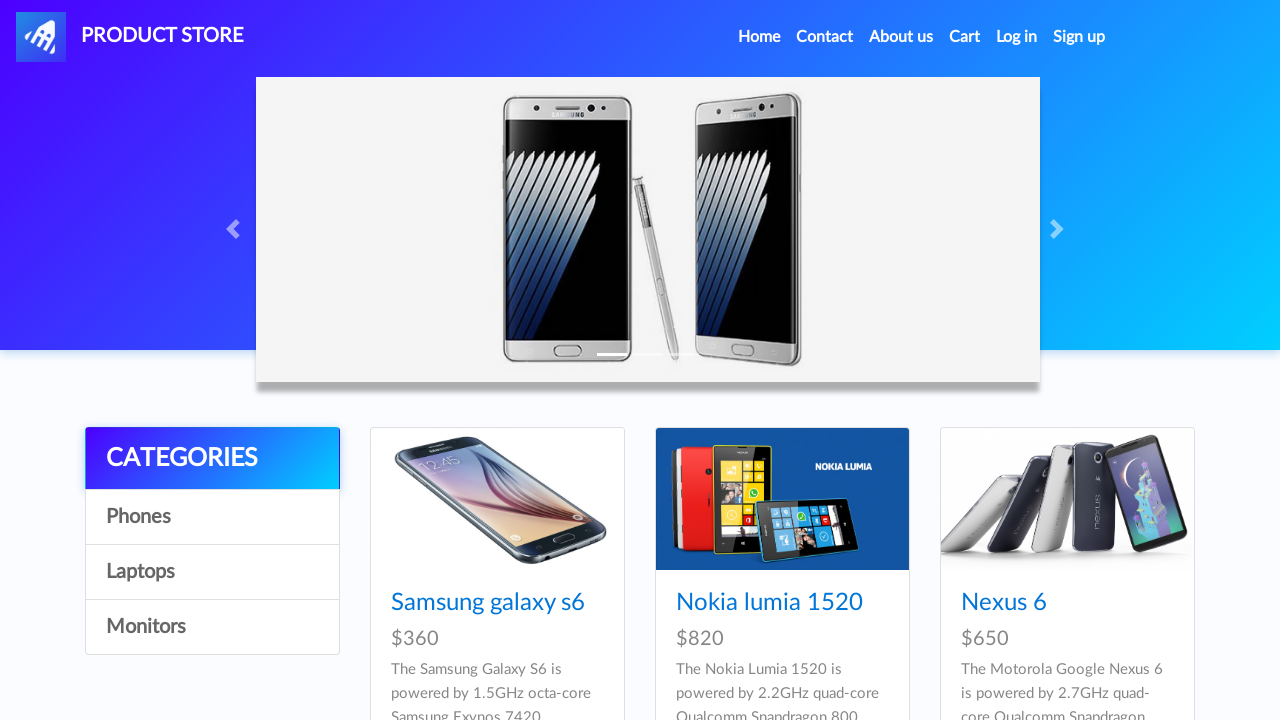

Waited for products to load after filtering (2000ms)
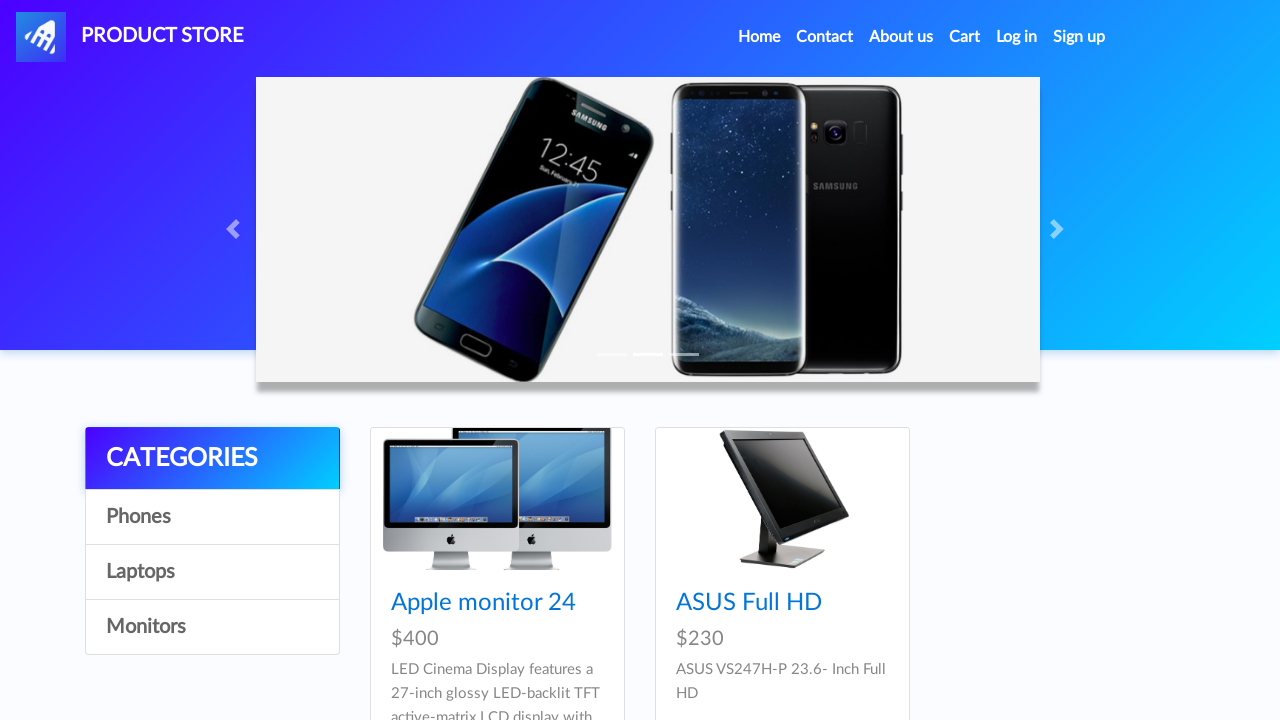

Located all product cards
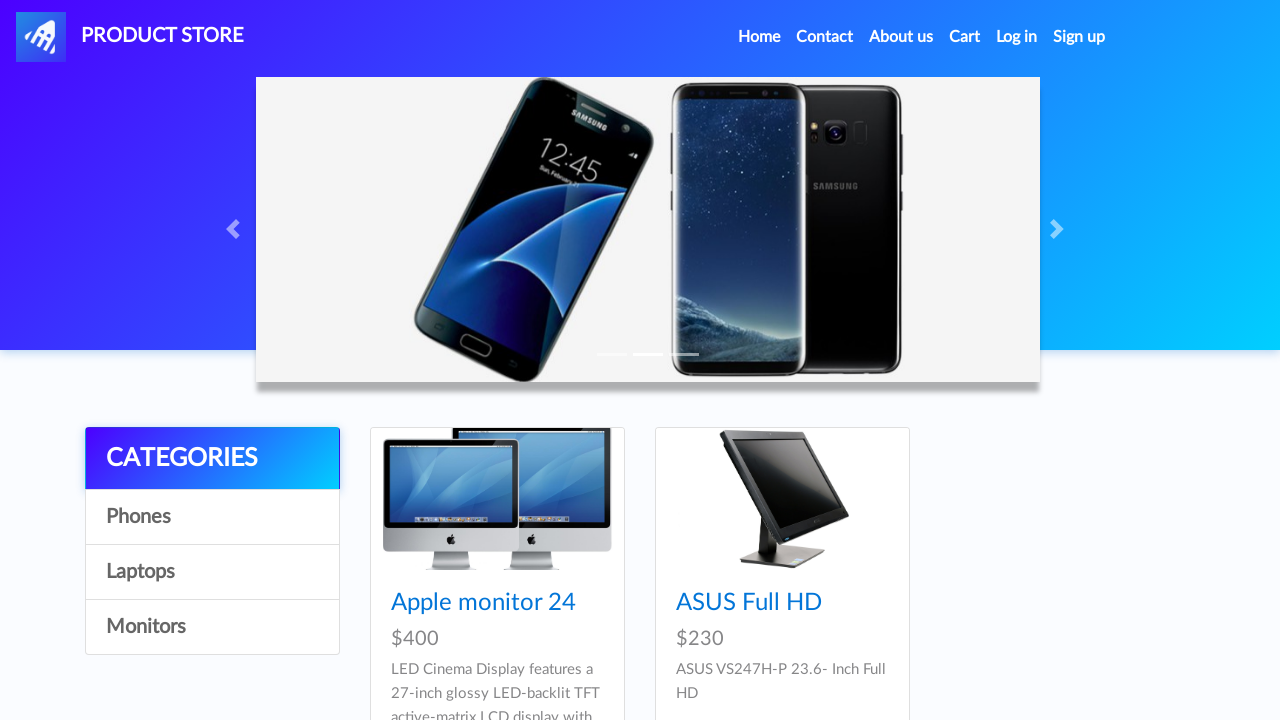

Verified that exactly 2 monitor products are displayed
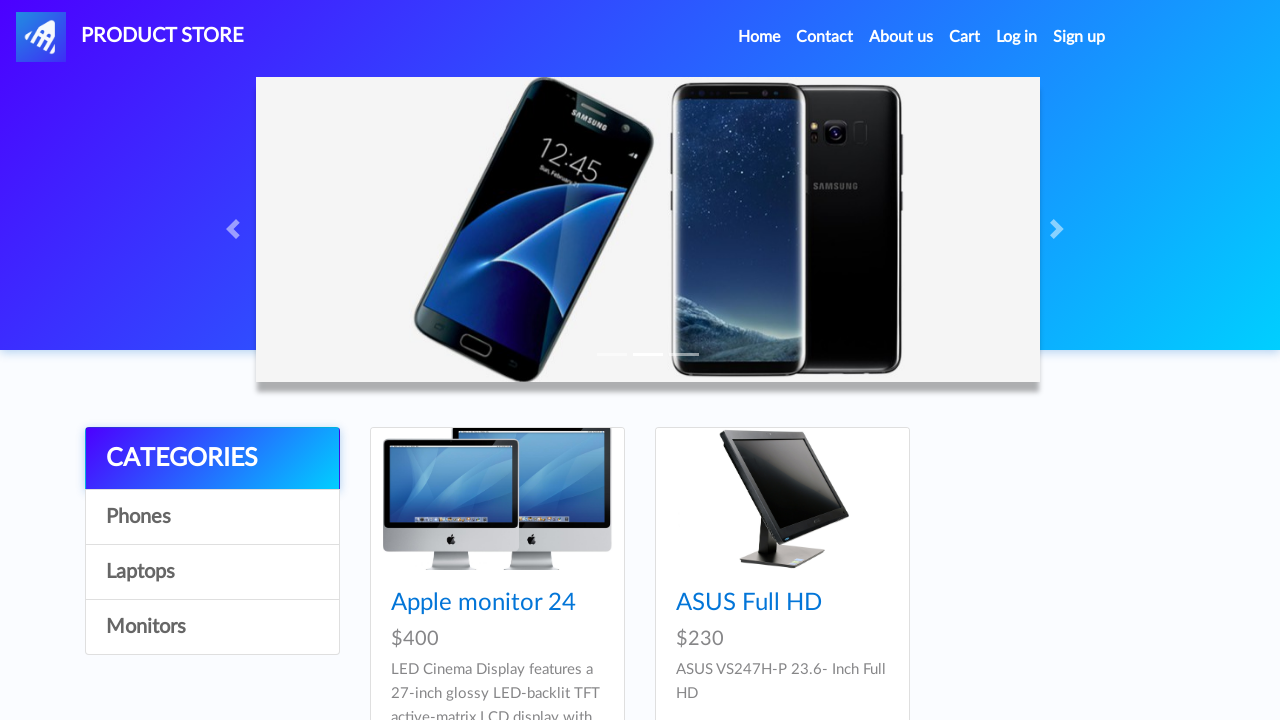

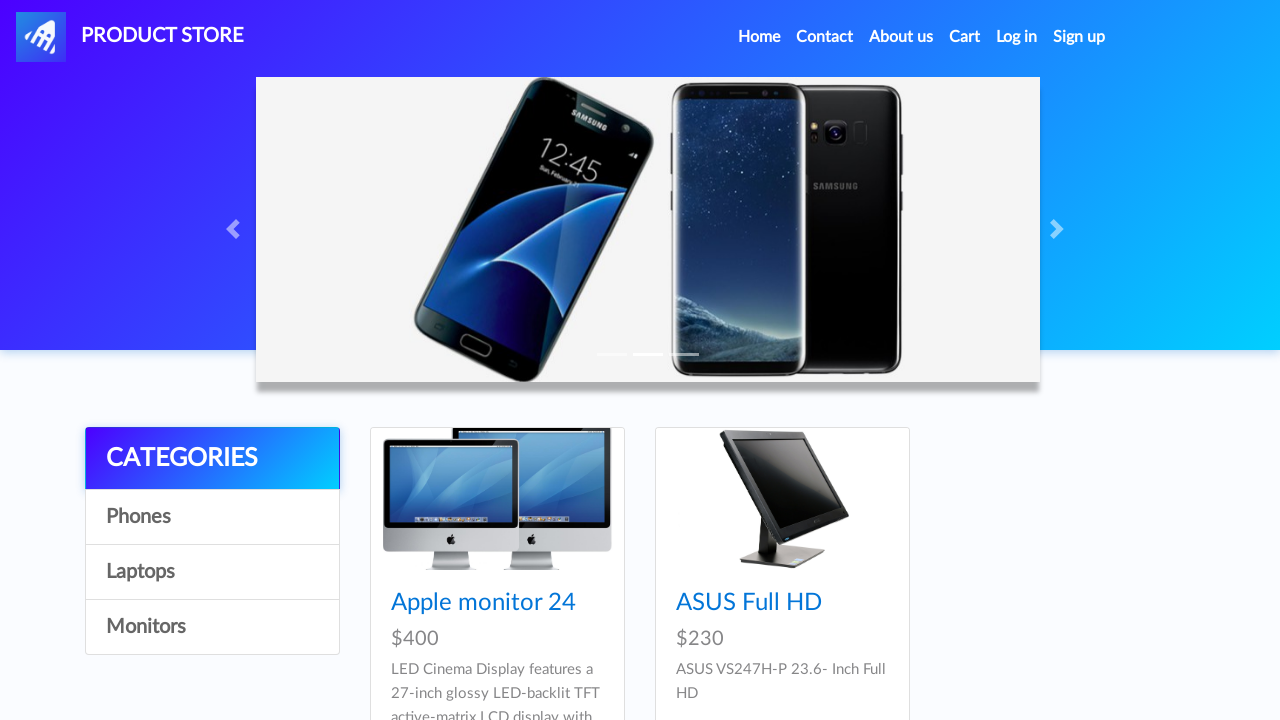